Tests file download functionality by clicking on a download link on the test page

Starting URL: http://the-internet.herokuapp.com/download

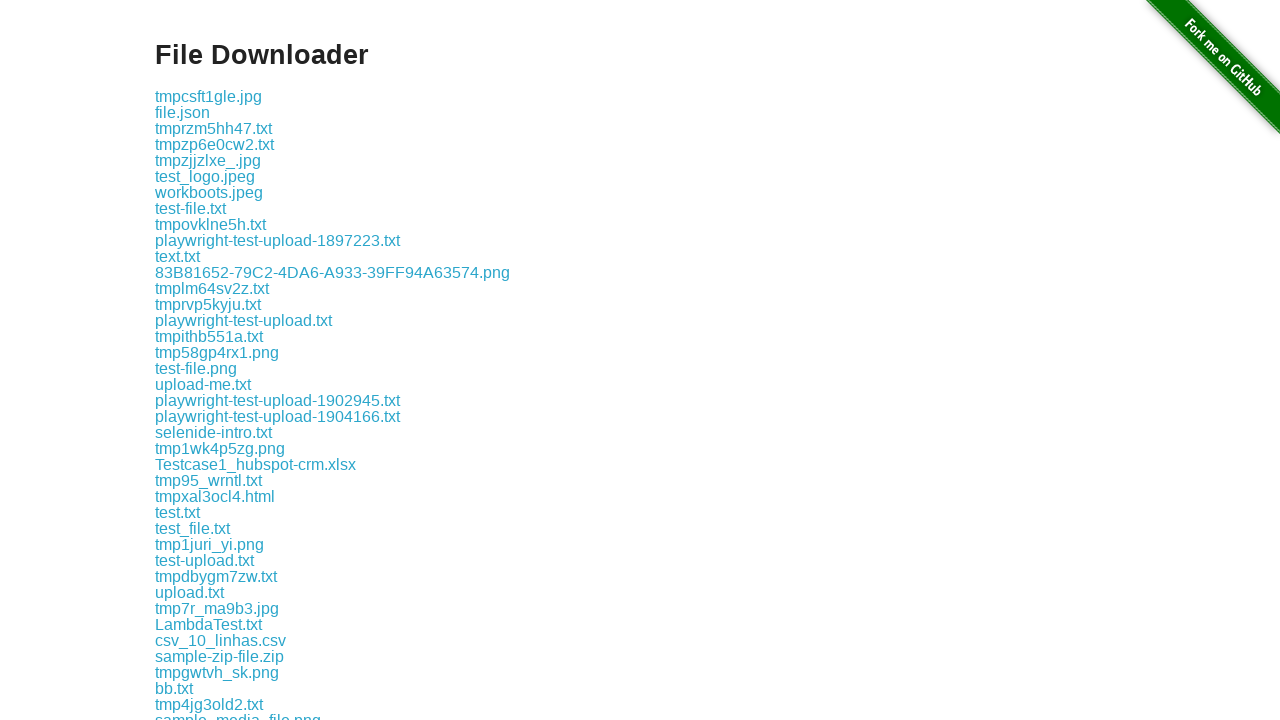

Clicked the first download link on the page at (208, 96) on .example a
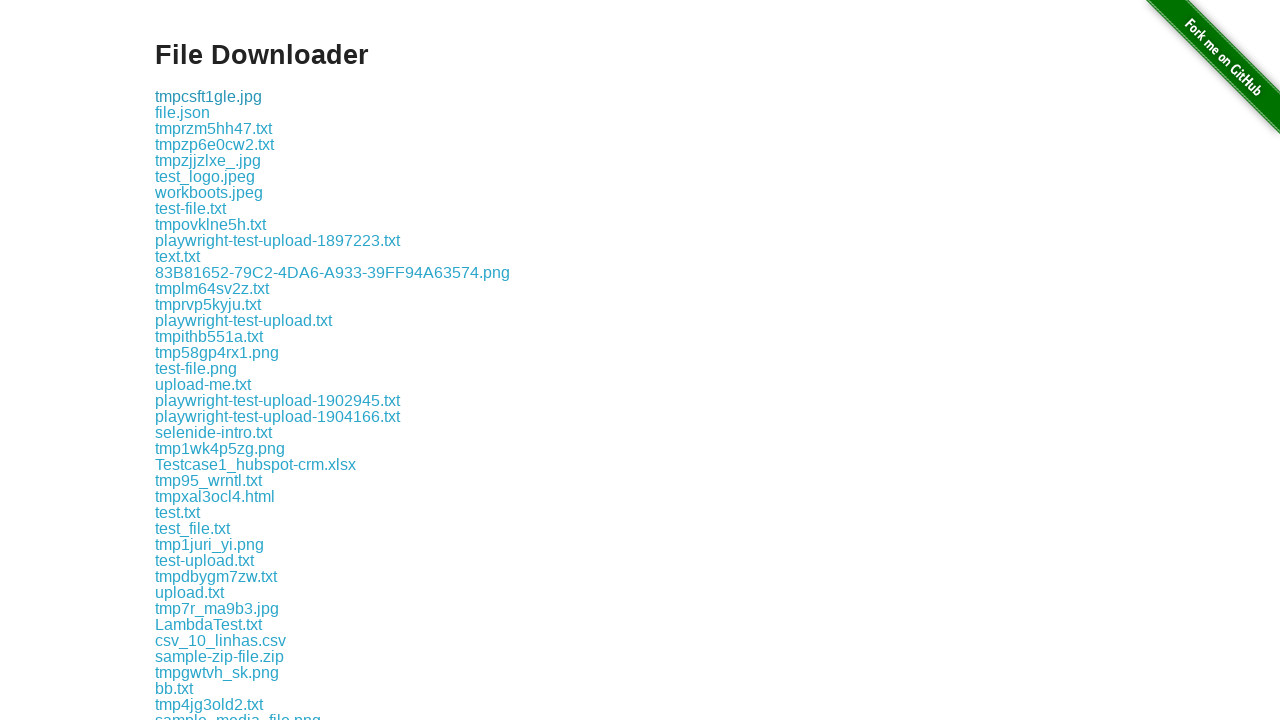

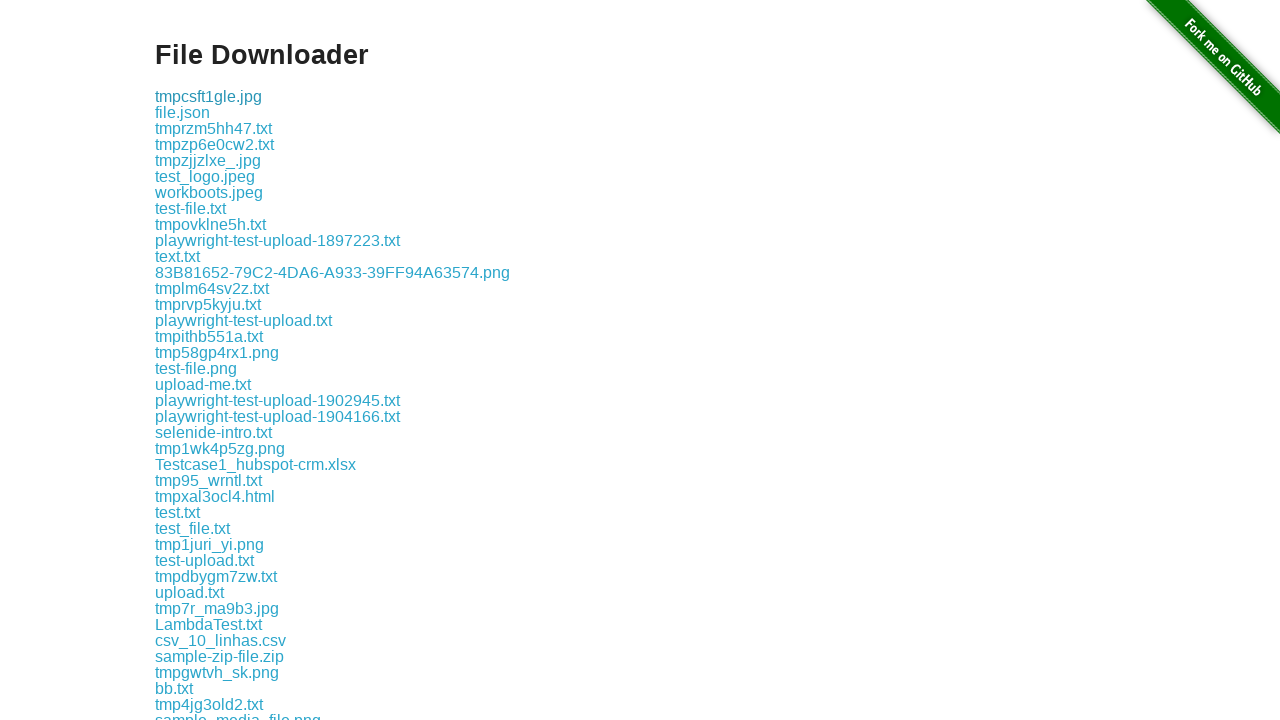